Tests form interactions using relative locators to find elements based on their position relative to other elements on an Angular practice form

Starting URL: https://rahulshettyacademy.com/angularpractice/

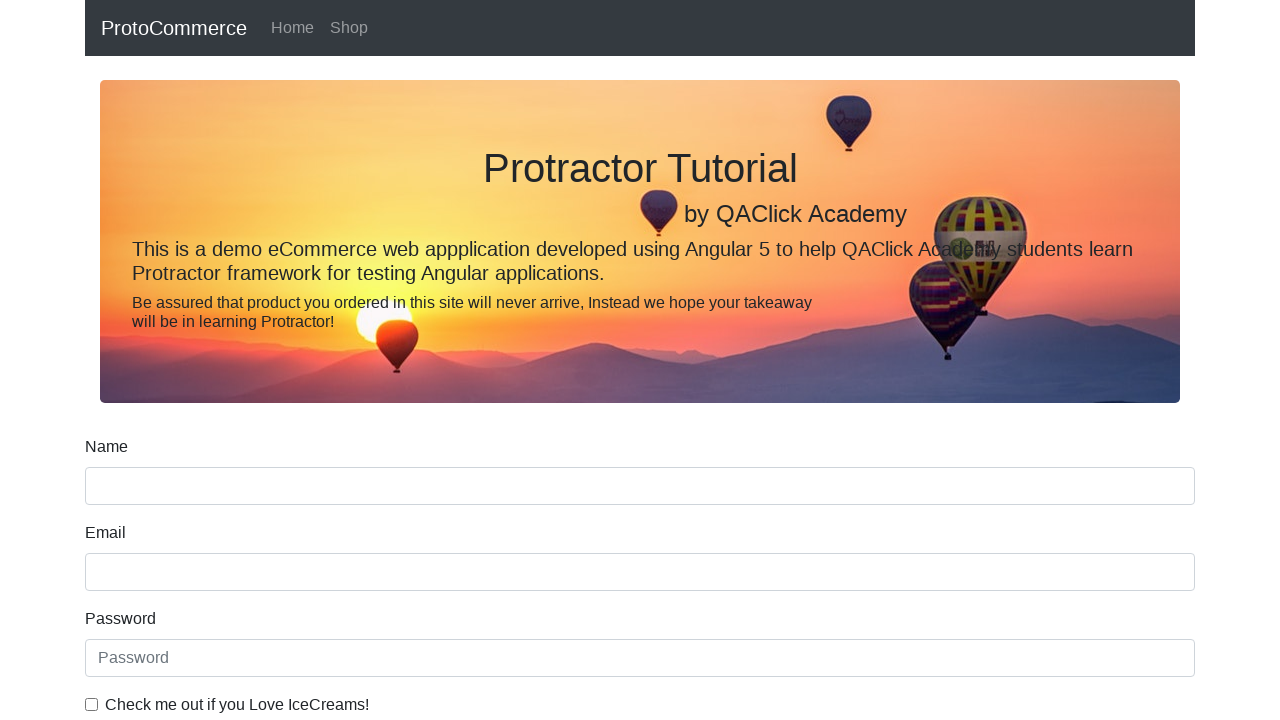

Located the name input field
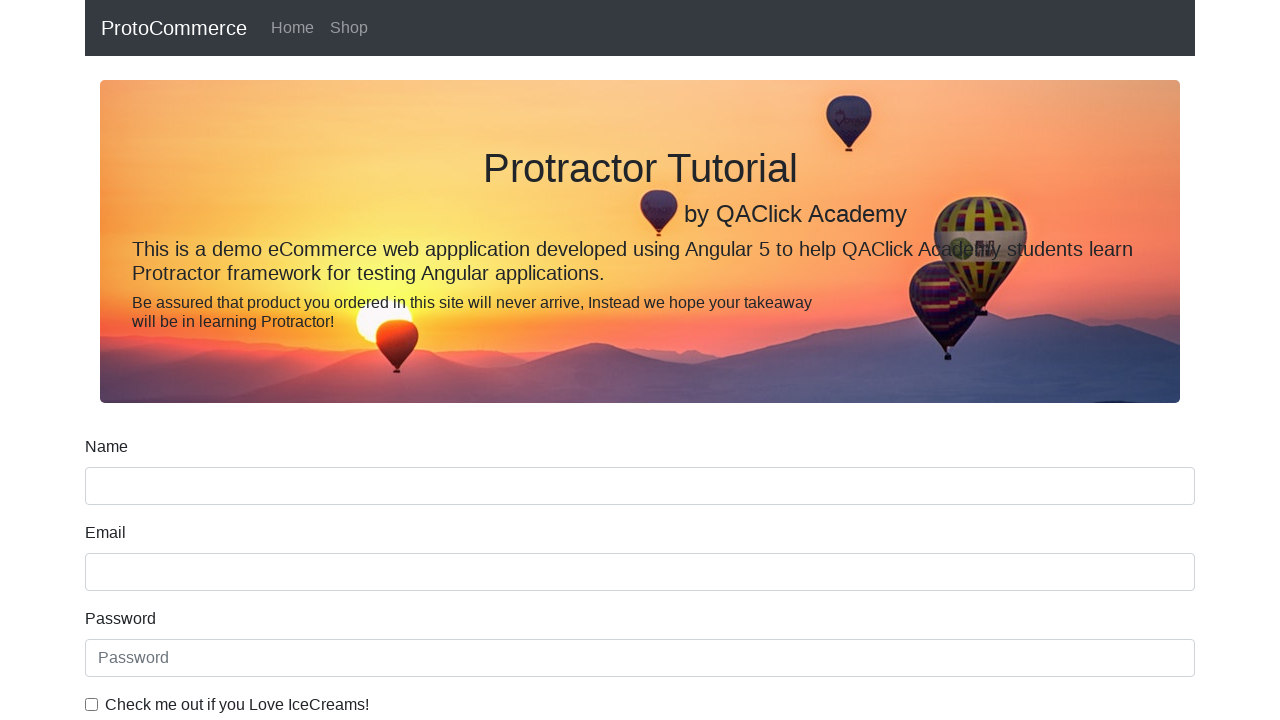

Located label above the name input field using relative locator
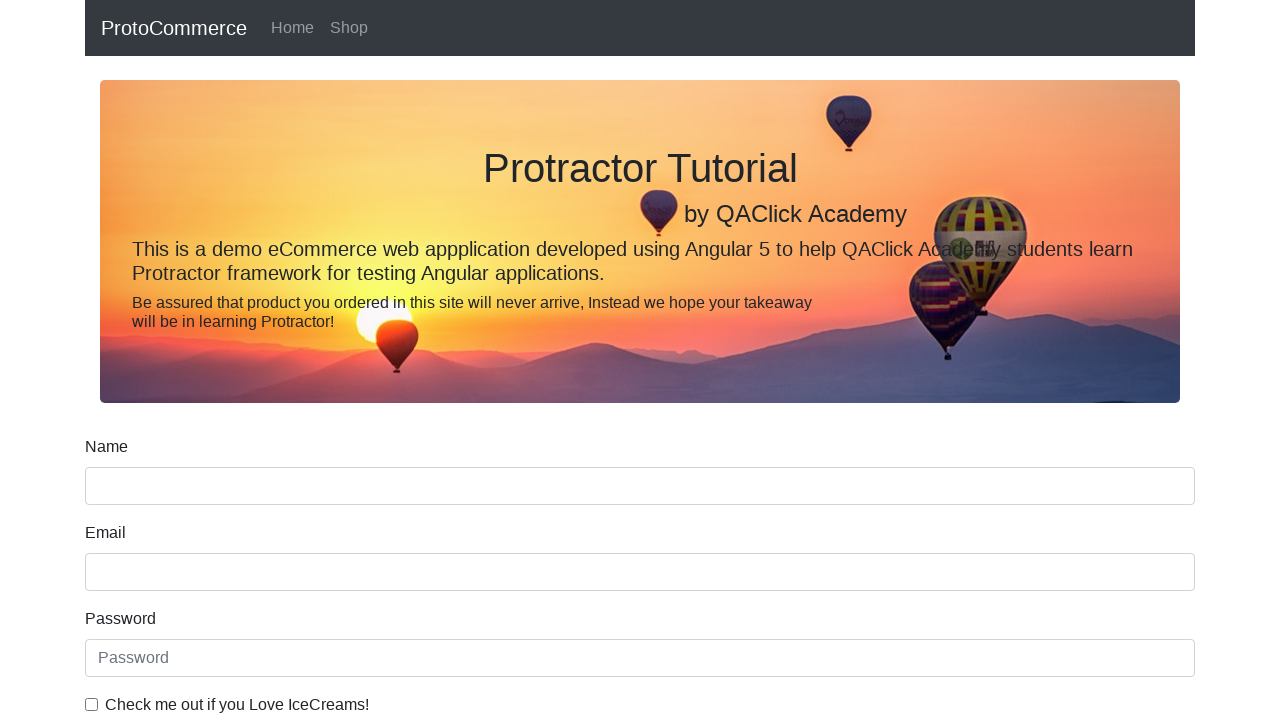

Retrieved and printed text content of label above name field
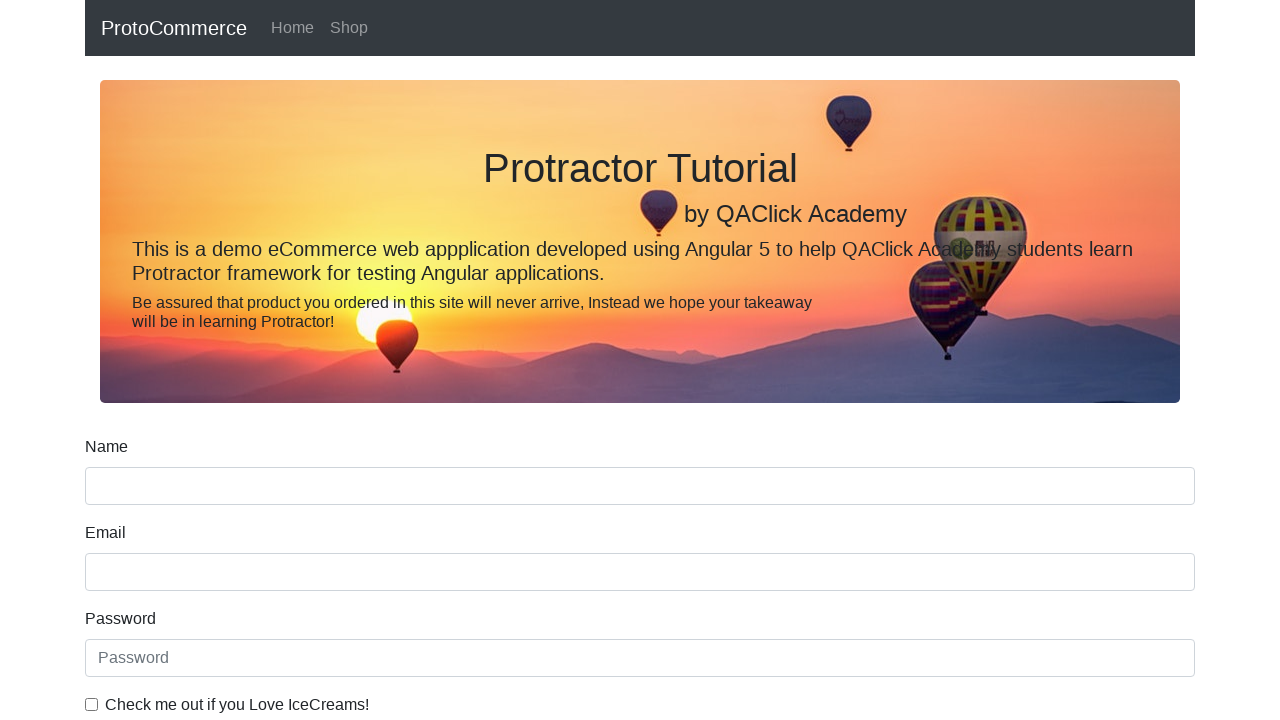

Located the date of birth label
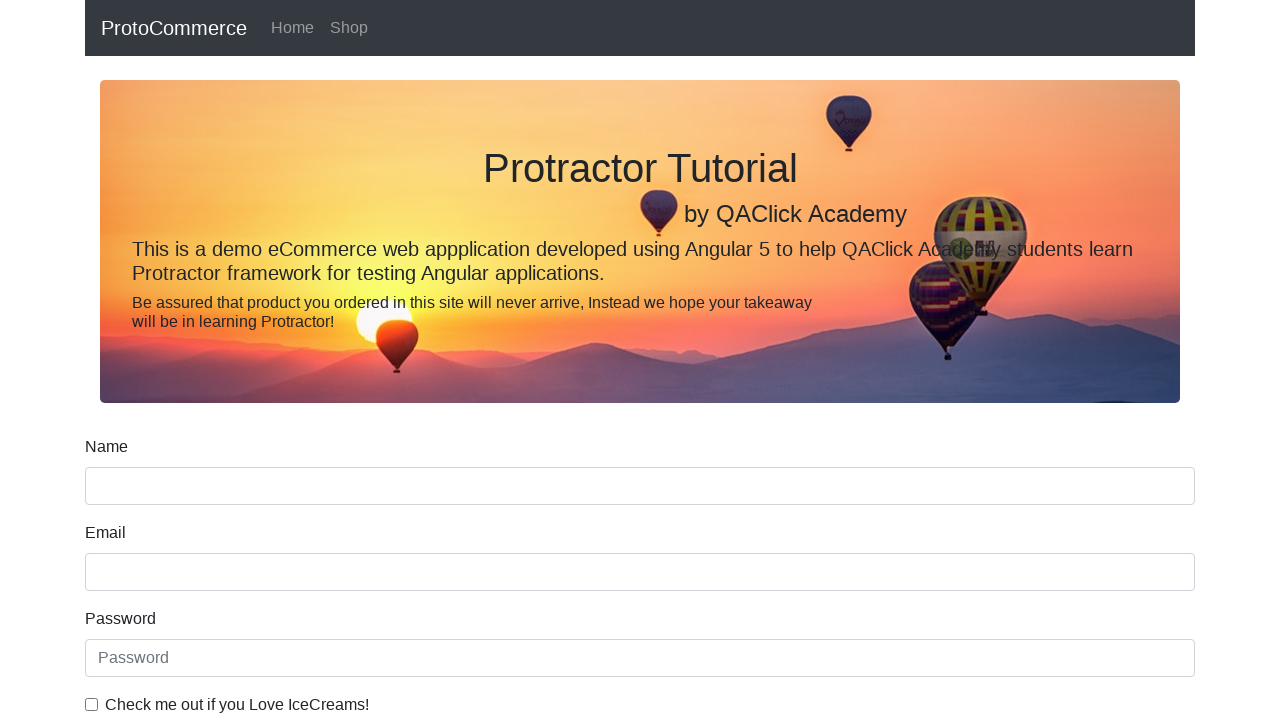

Clicked on input field below the date of birth label using relative locator at (640, 412) on [for='dateofBirth'] >> xpath=following-sibling::input[1]
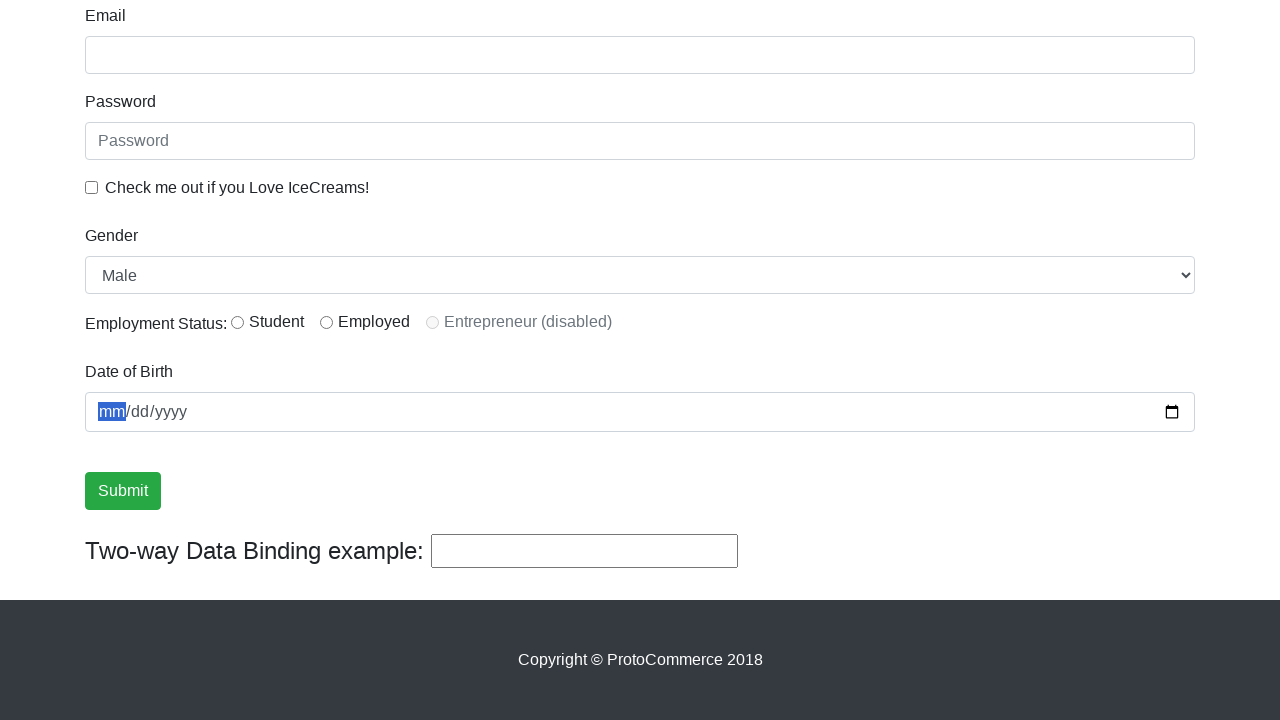

Located the 'Check me out if you Love IceCreams!' text element
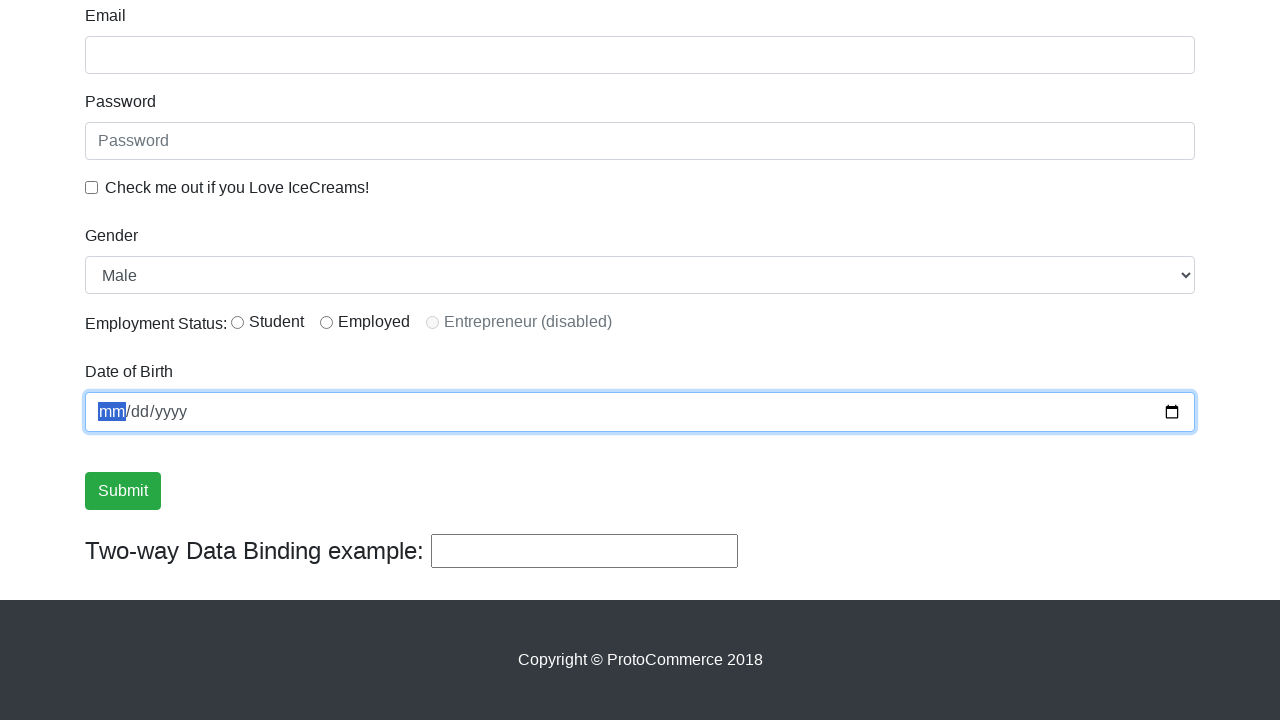

Clicked on checkbox to the left of ice cream text using relative locator at (92, 187) on text='Check me out if you Love IceCreams!' >> xpath=preceding-sibling::input[1]
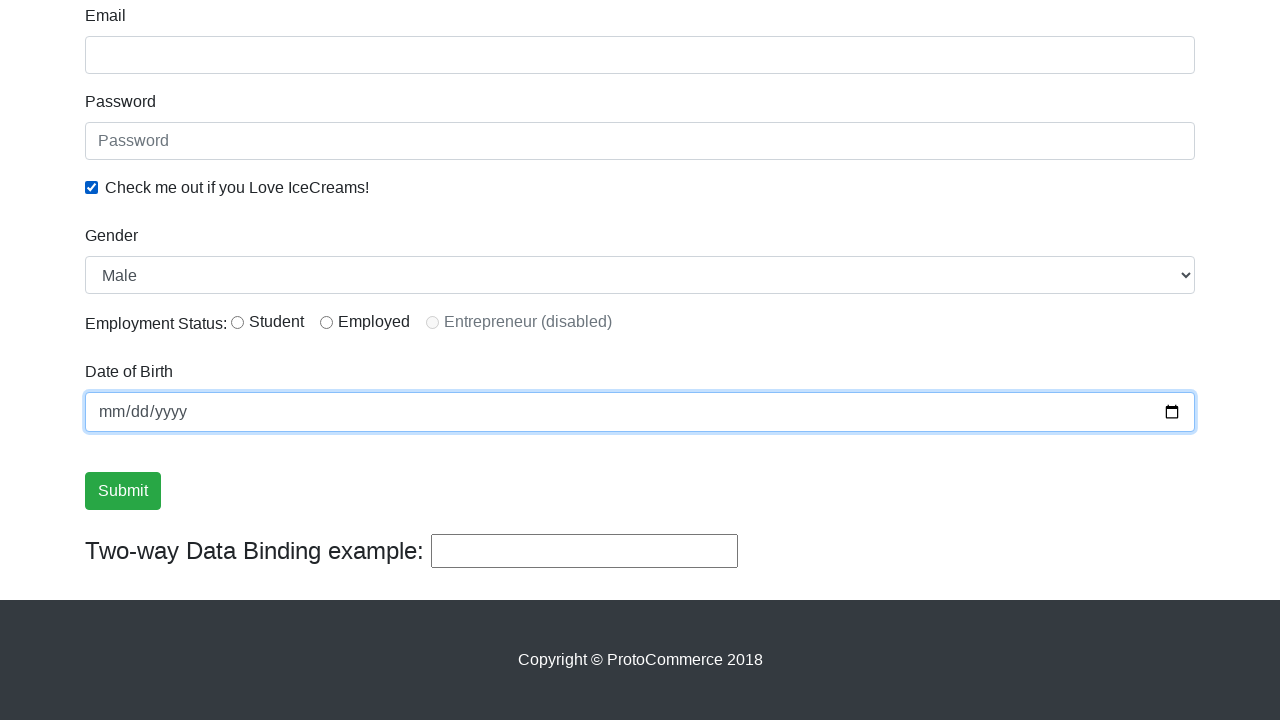

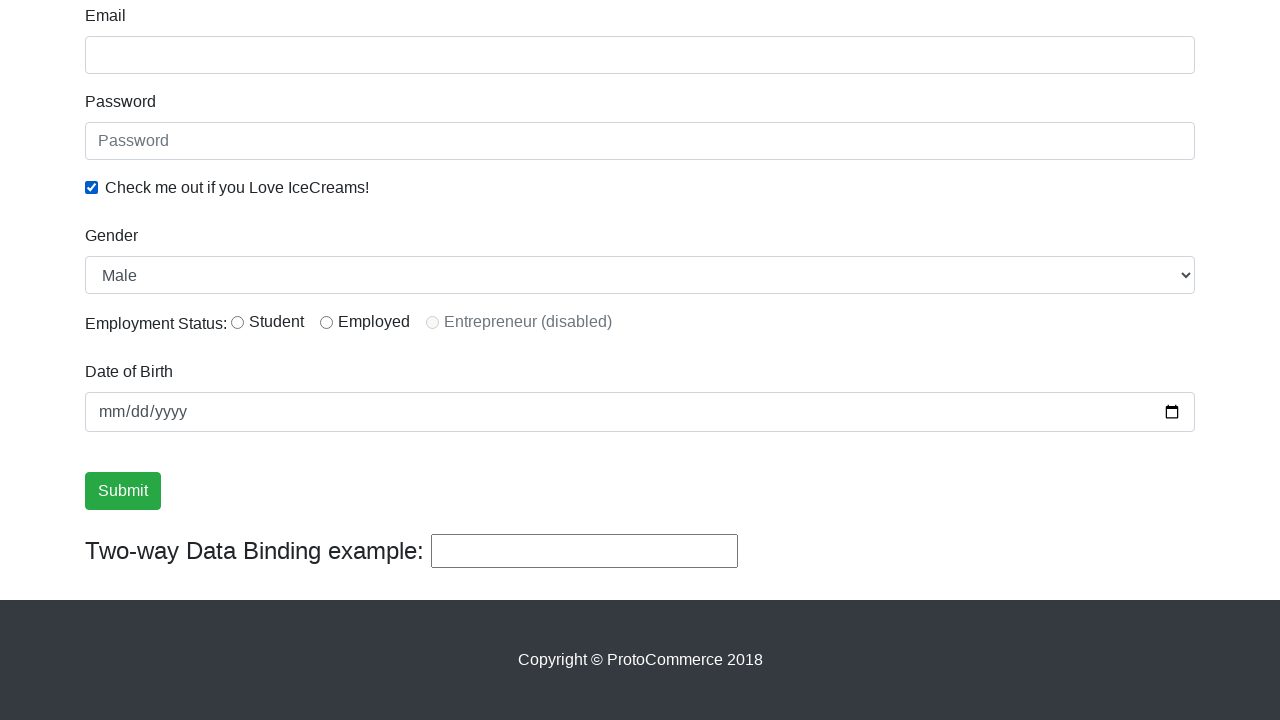